Tests iframe handling by switching to an iframe, finding an element, then switching back to parent frame and clicking a checkbox

Starting URL: https://rahulshettyacademy.com/AutomationPractice/

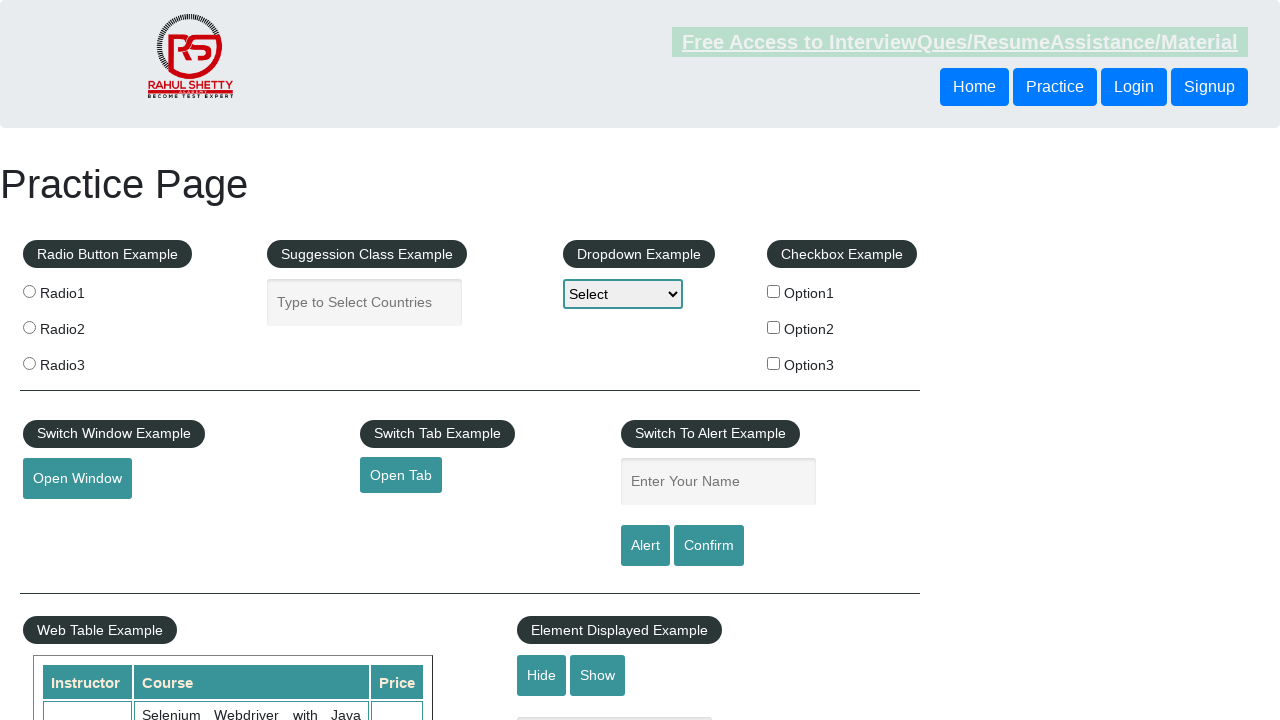

Navigated to AutomationPractice page
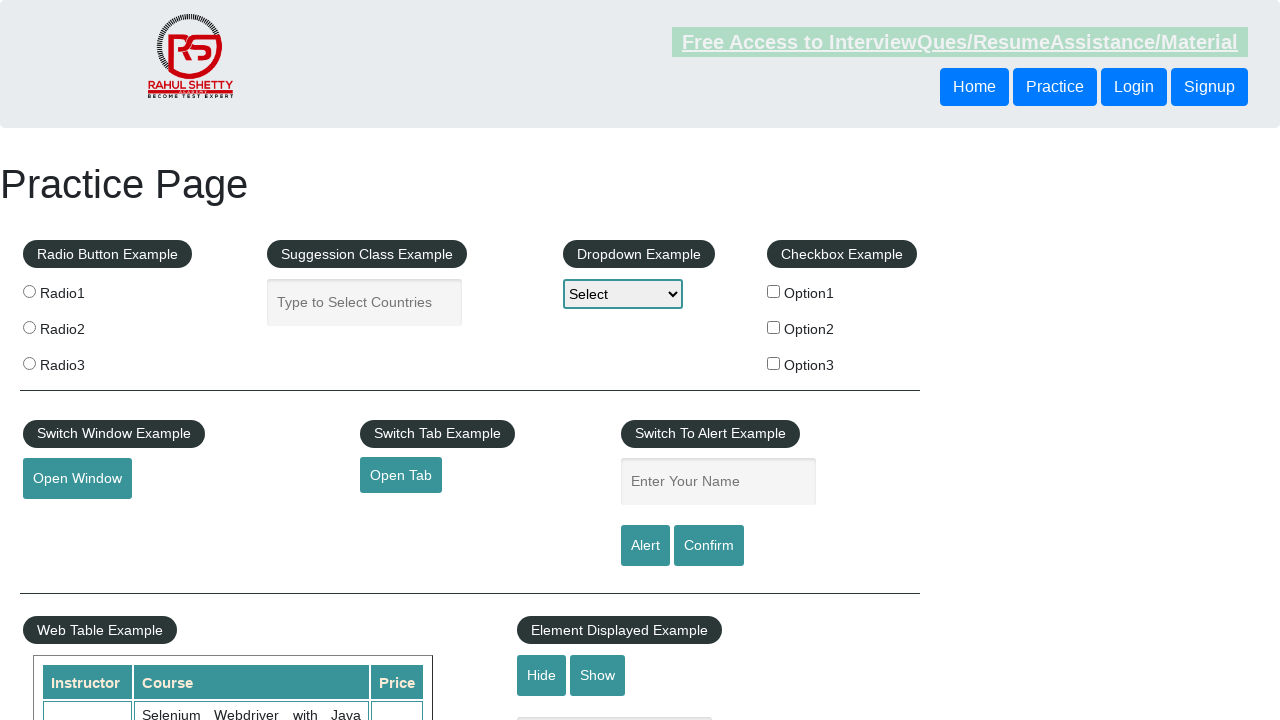

Located iframe with ID 'courses-iframe'
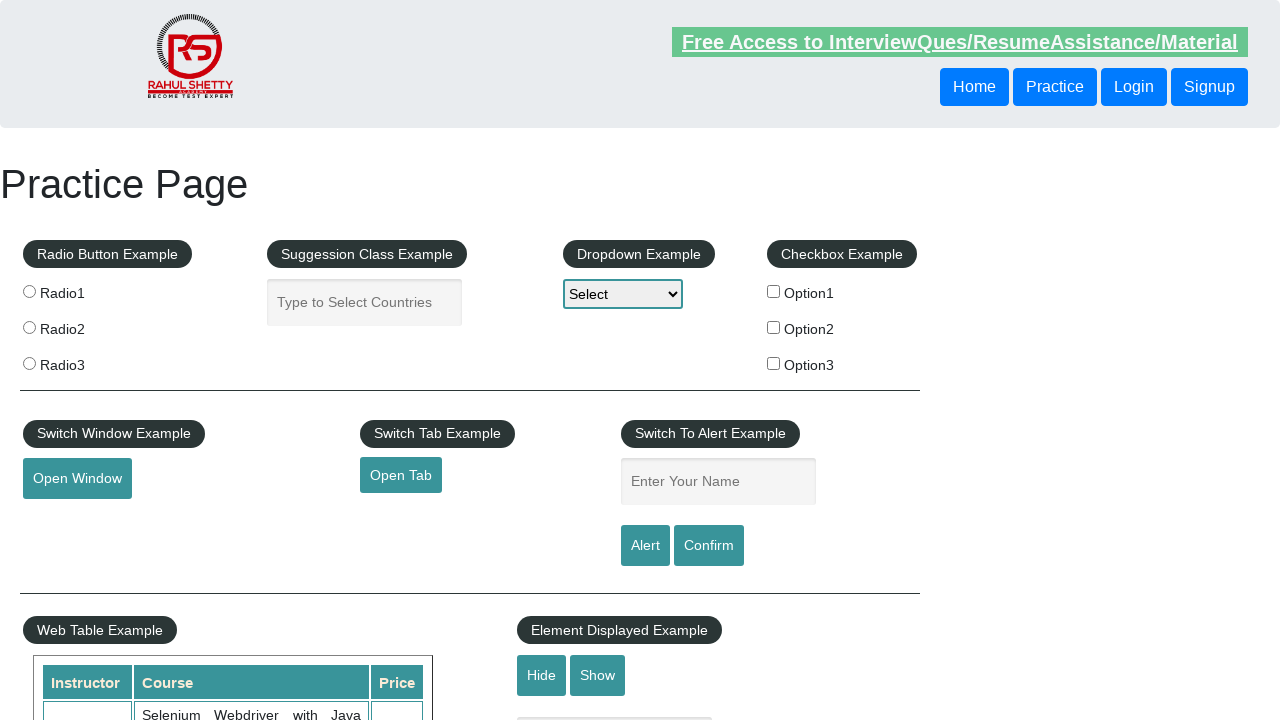

Found 'Courses' link element within iframe
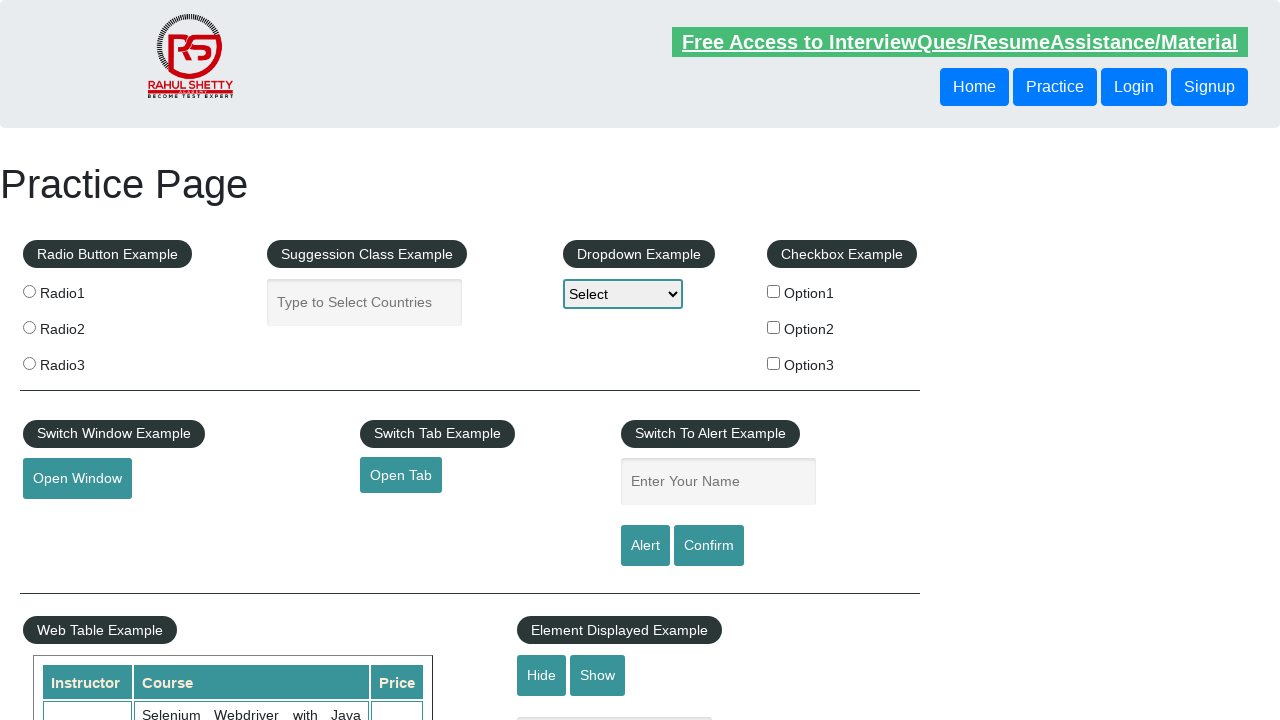

Clicked checkbox with ID 'checkBoxOption2' on parent frame at (774, 327) on #checkBoxOption2
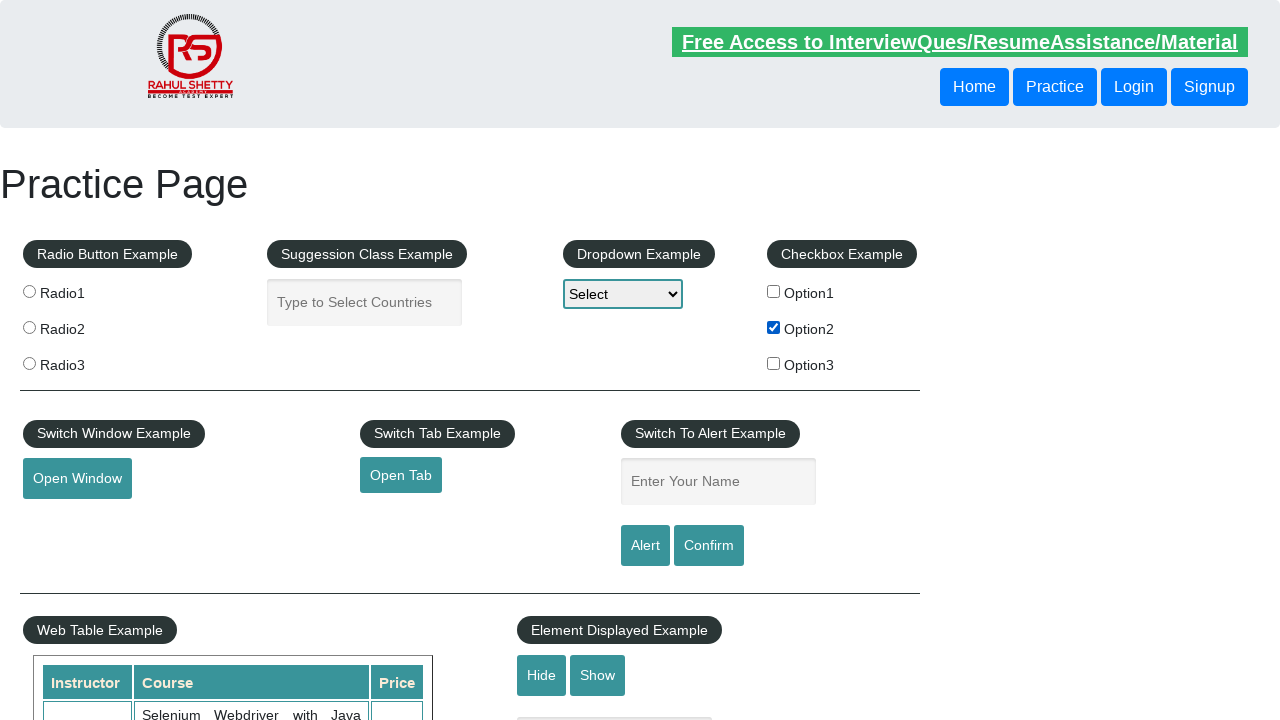

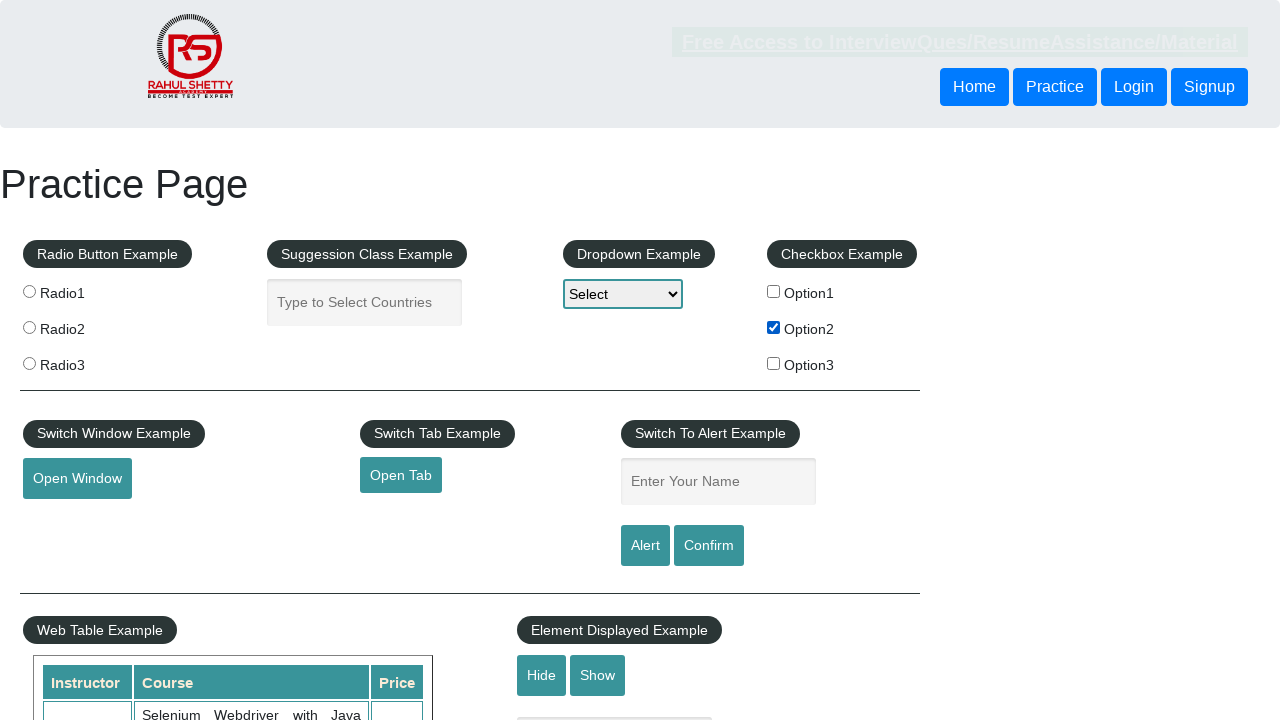